Navigates to a CSDN blog page and verifies that article links are present on the page

Starting URL: https://blog.csdn.net/lzw_java?type=blog

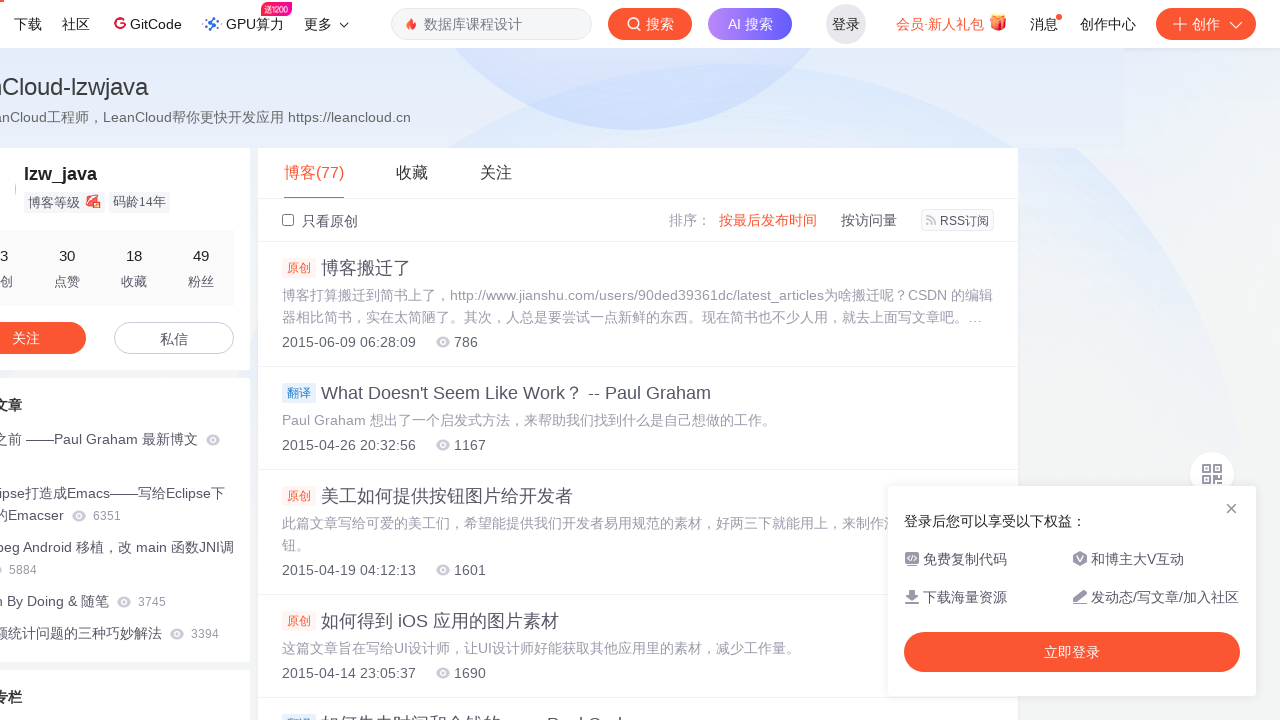

Navigated to CSDN blog page
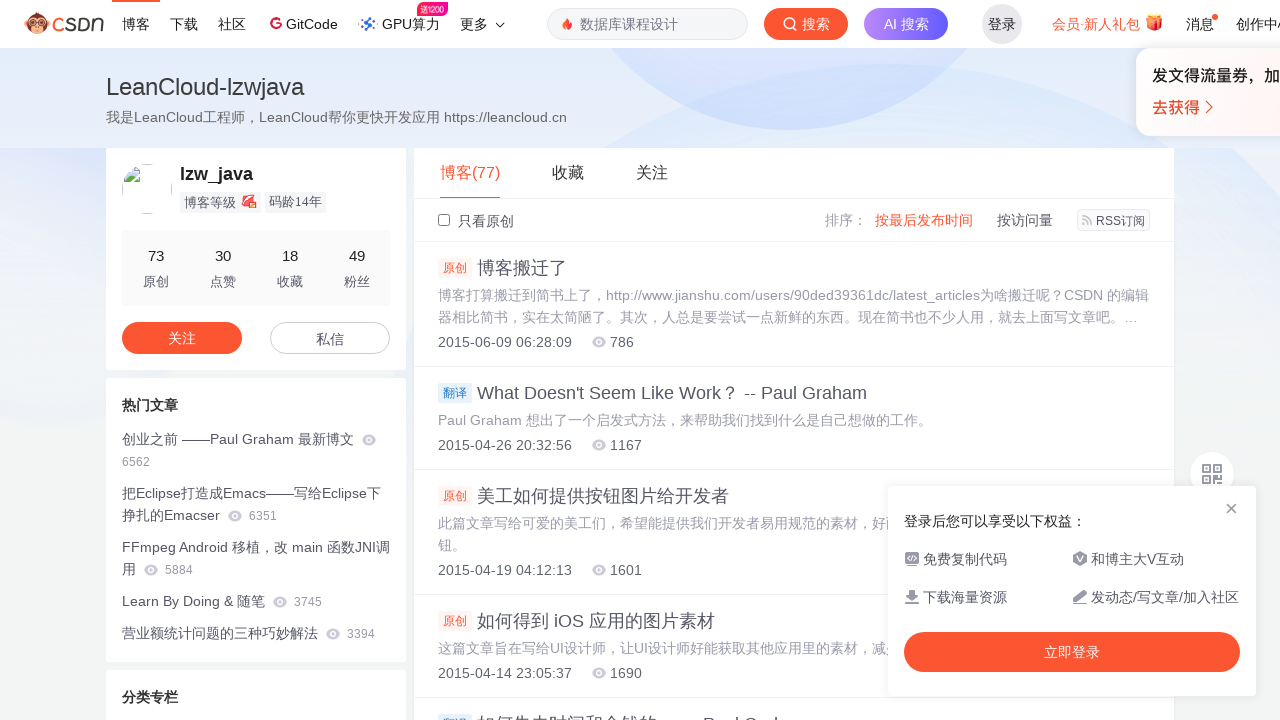

Page loaded and generic links are present
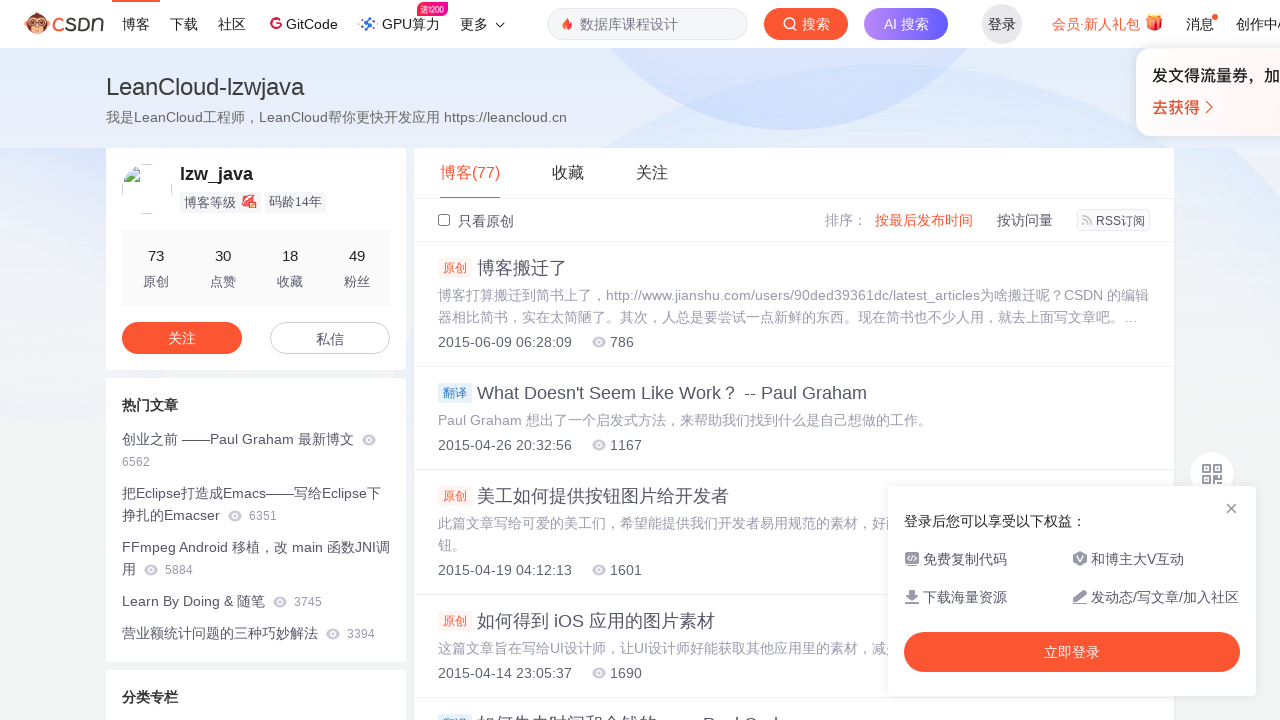

Article links verified to be present on the page
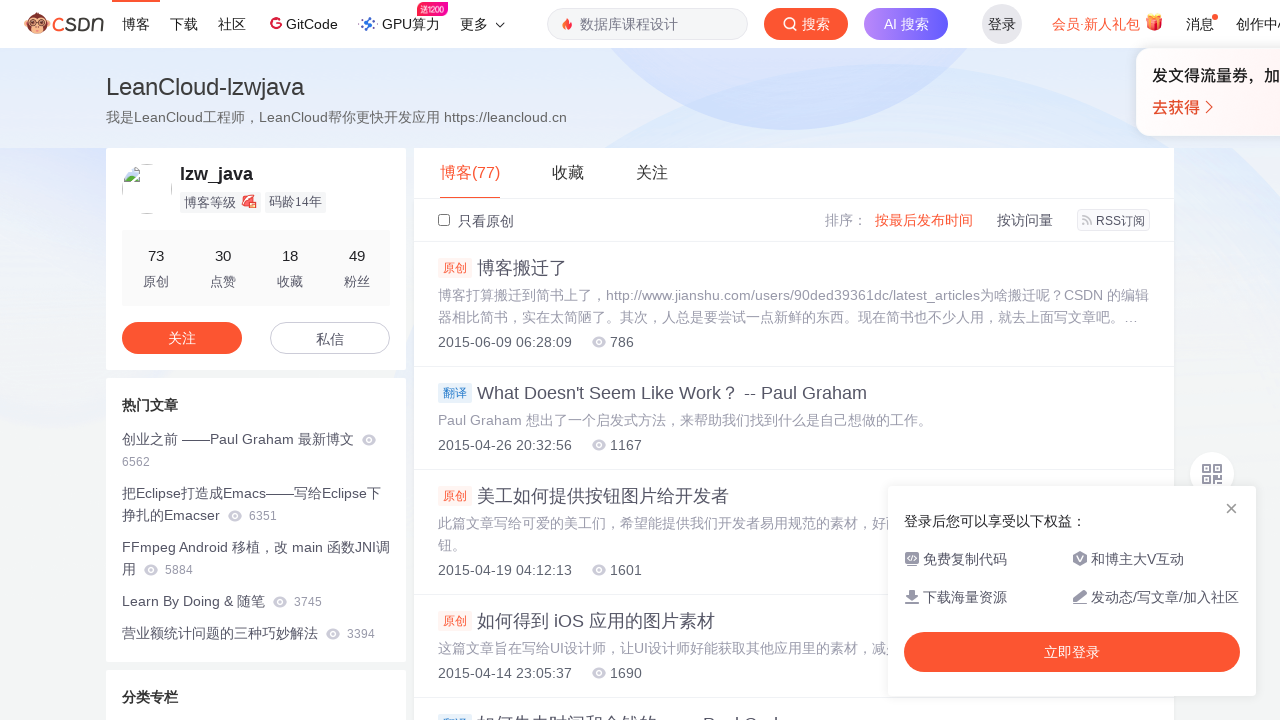

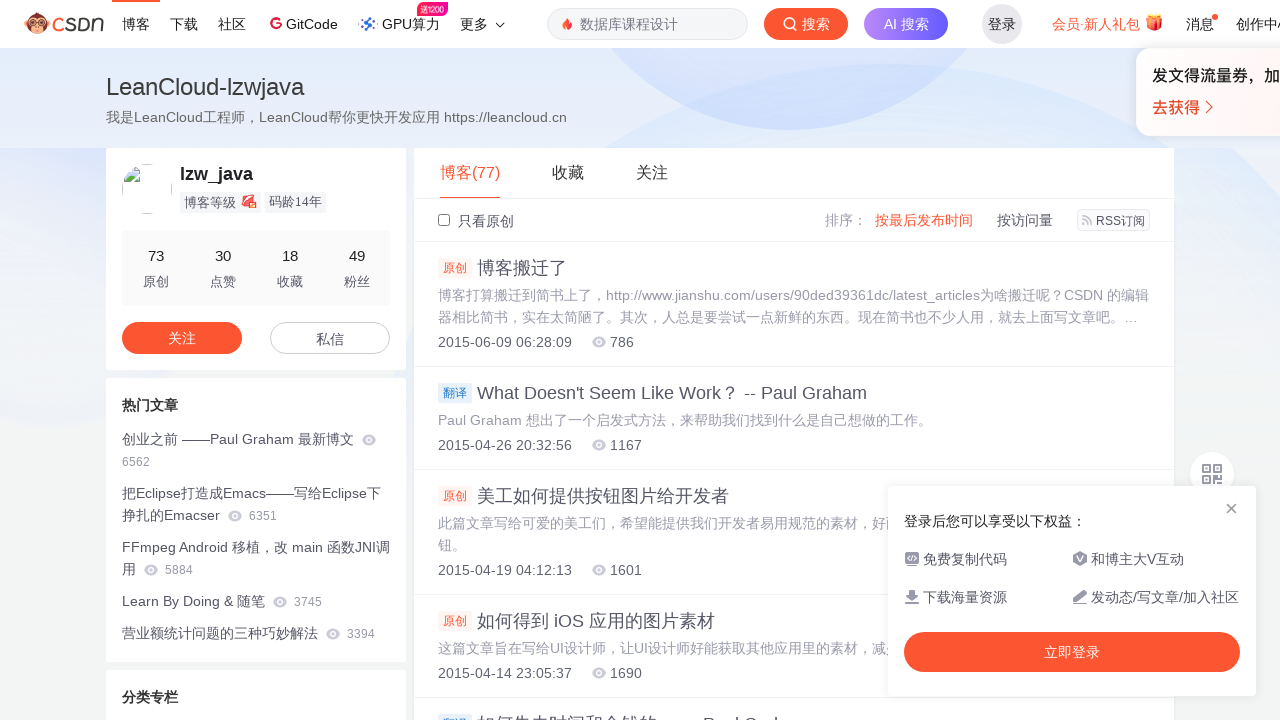